Launches the Flipkart website and verifies the page loads by checking the URL and title are accessible.

Starting URL: https://www.flipkart.com

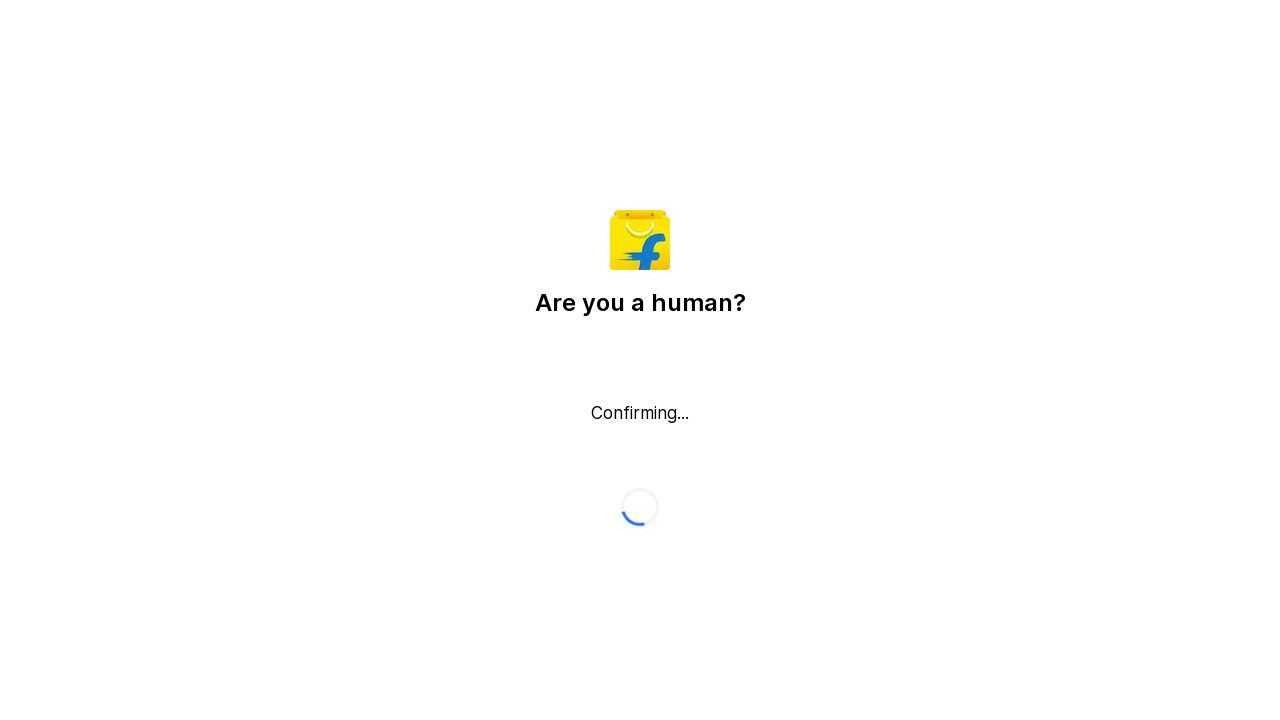

Waited for page to reach domcontentloaded state
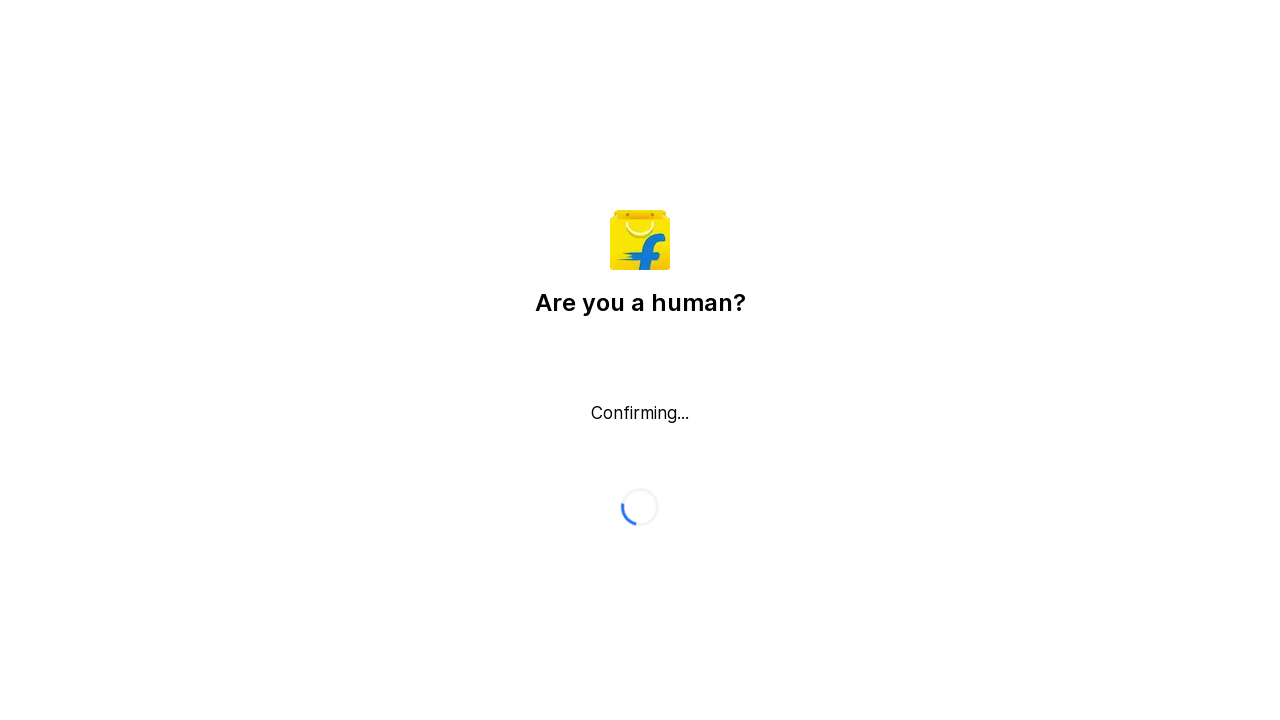

Retrieved page URL: https://www.flipkart.com/
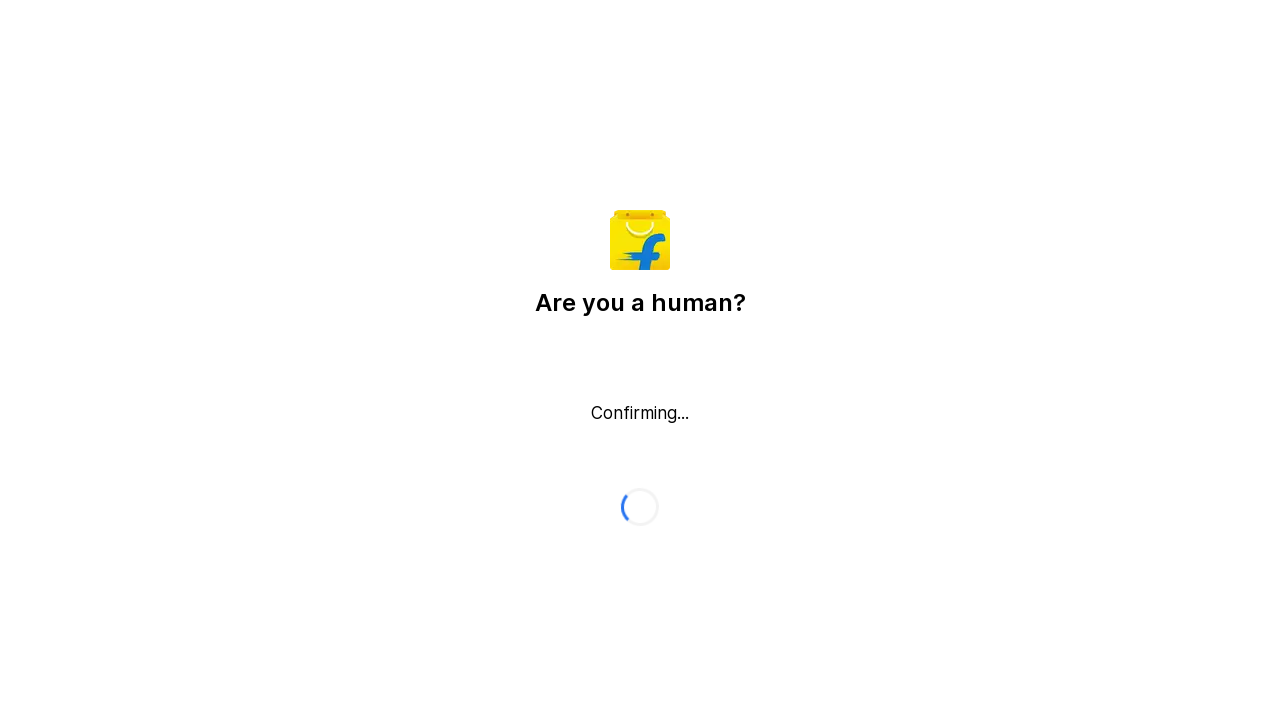

Retrieved page title: Flipkart reCAPTCHA
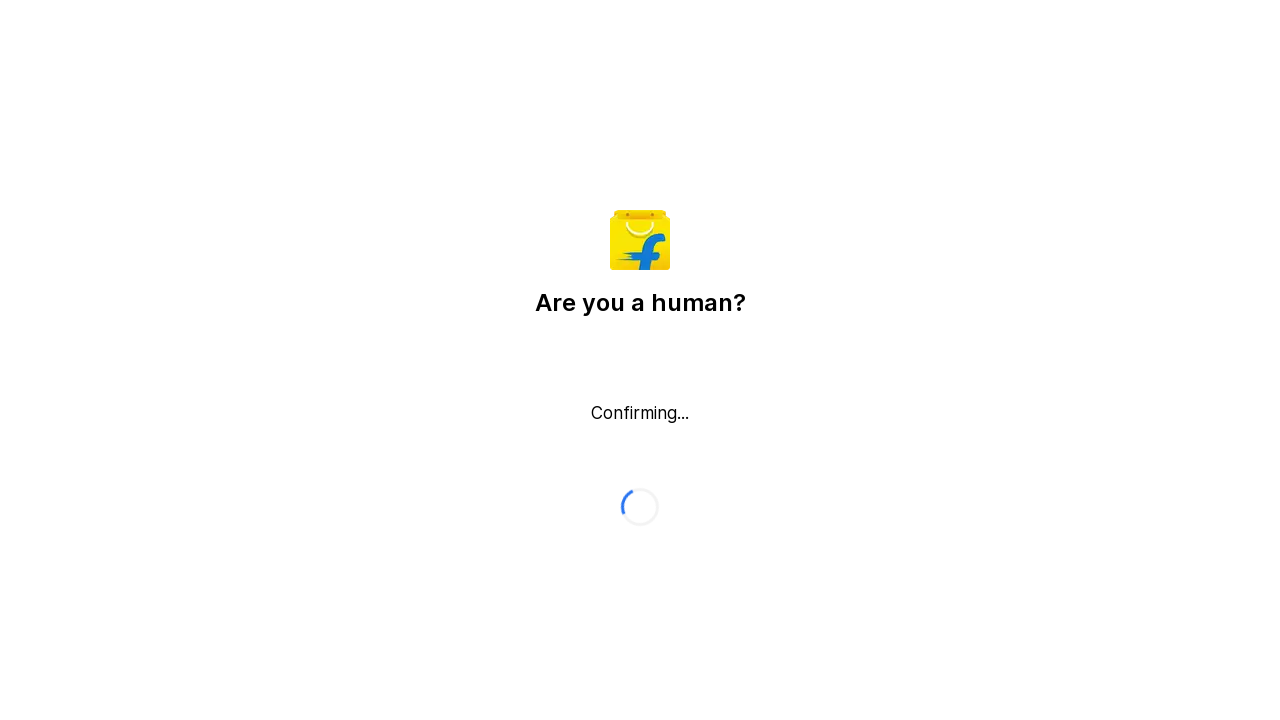

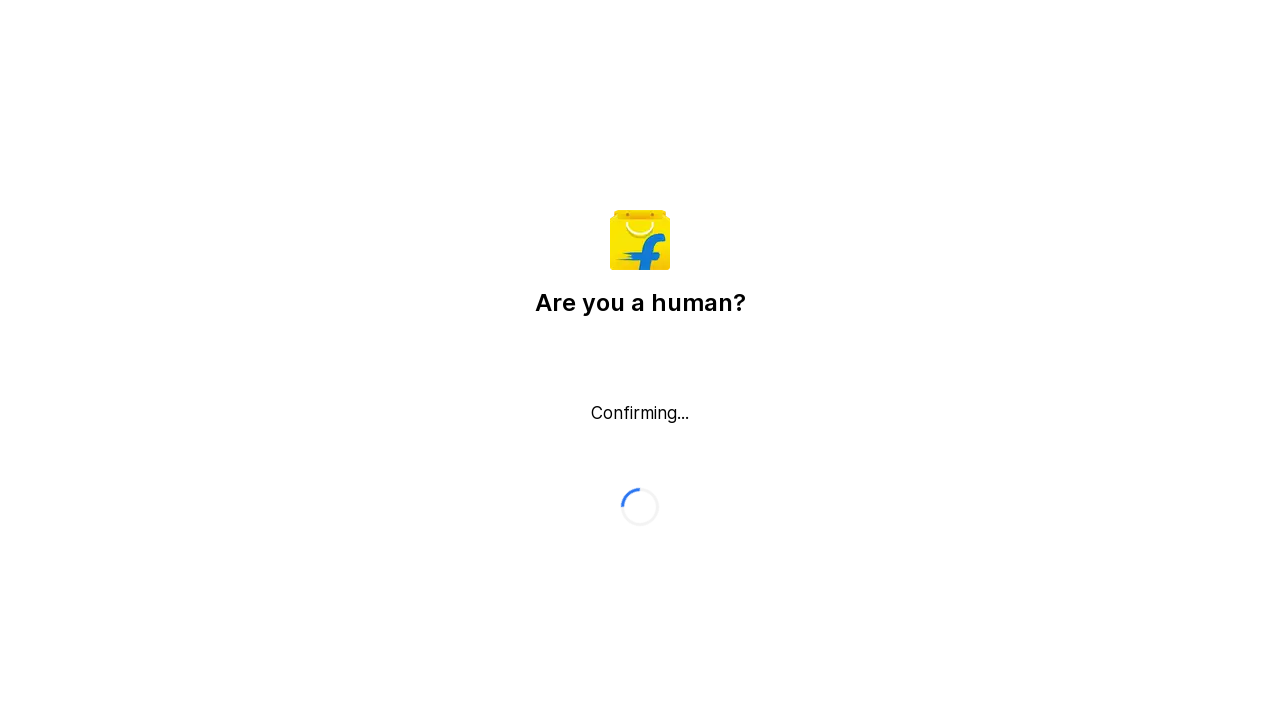